Tests a button click interaction by waiting for a button to become clickable, clicking it, and verifying a success message appears

Starting URL: http://suninjuly.github.io/wait2.html

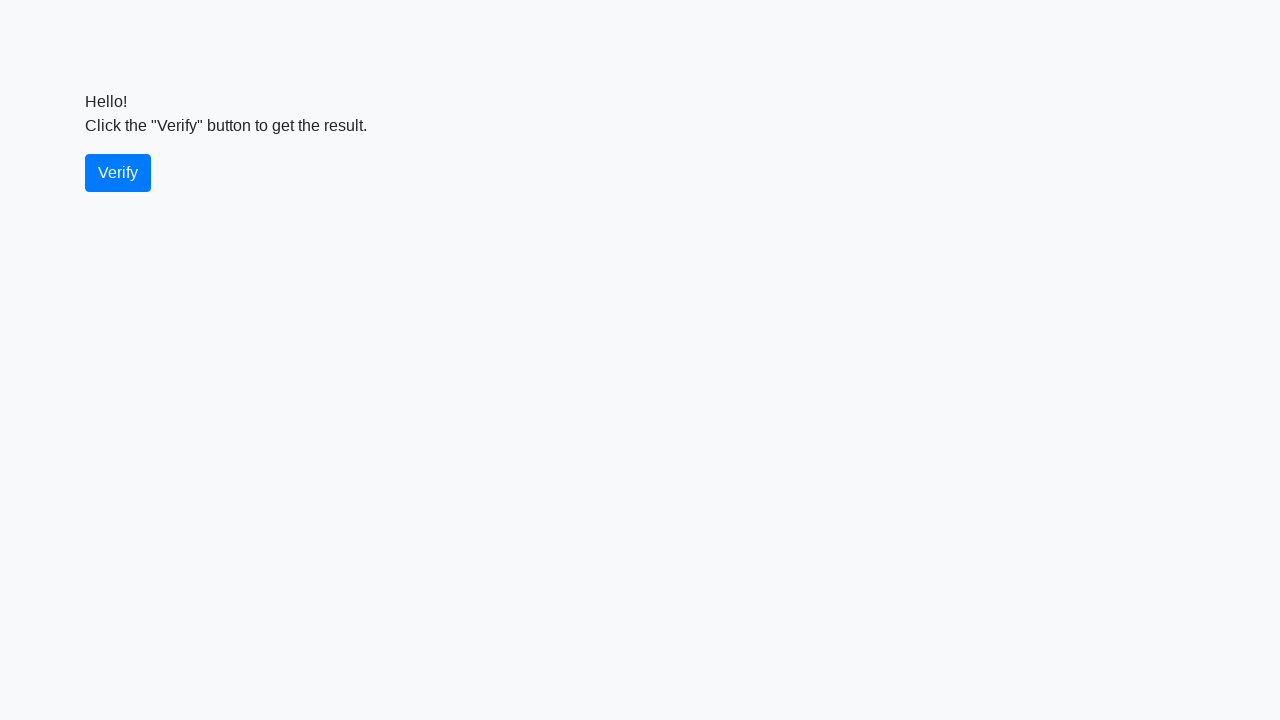

Waited for verify button to become visible
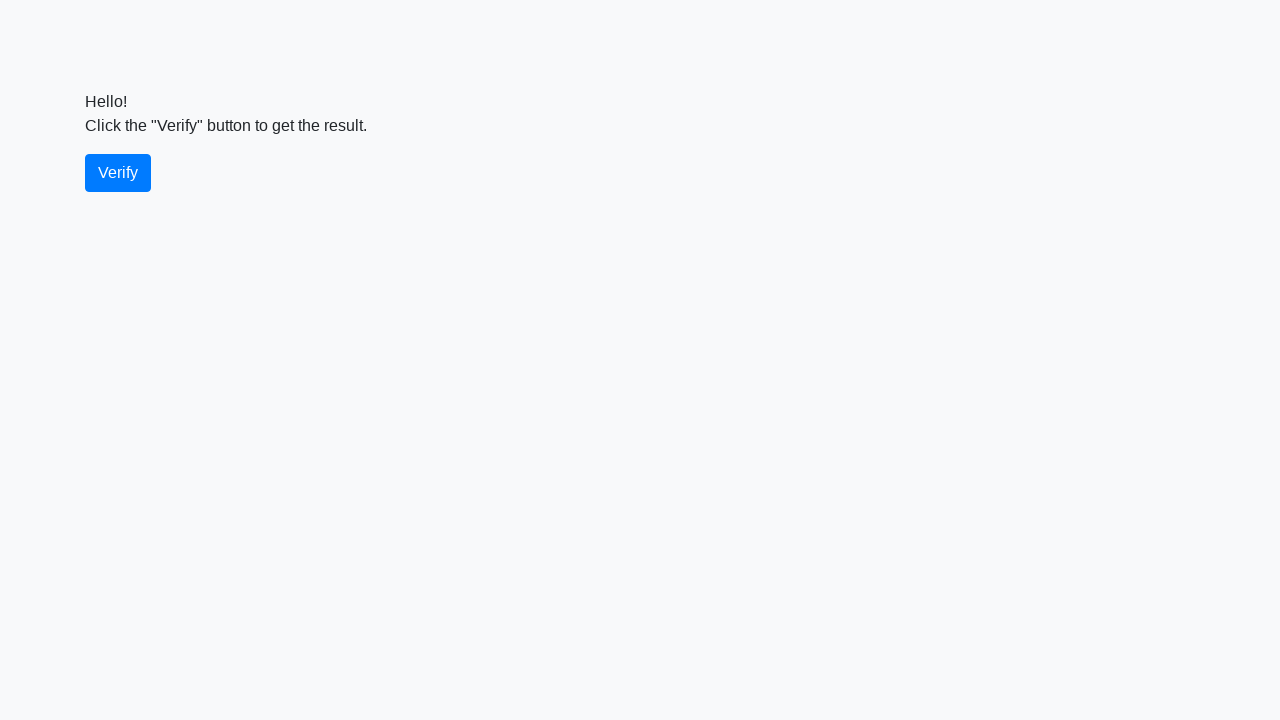

Clicked the verify button at (118, 173) on #verify
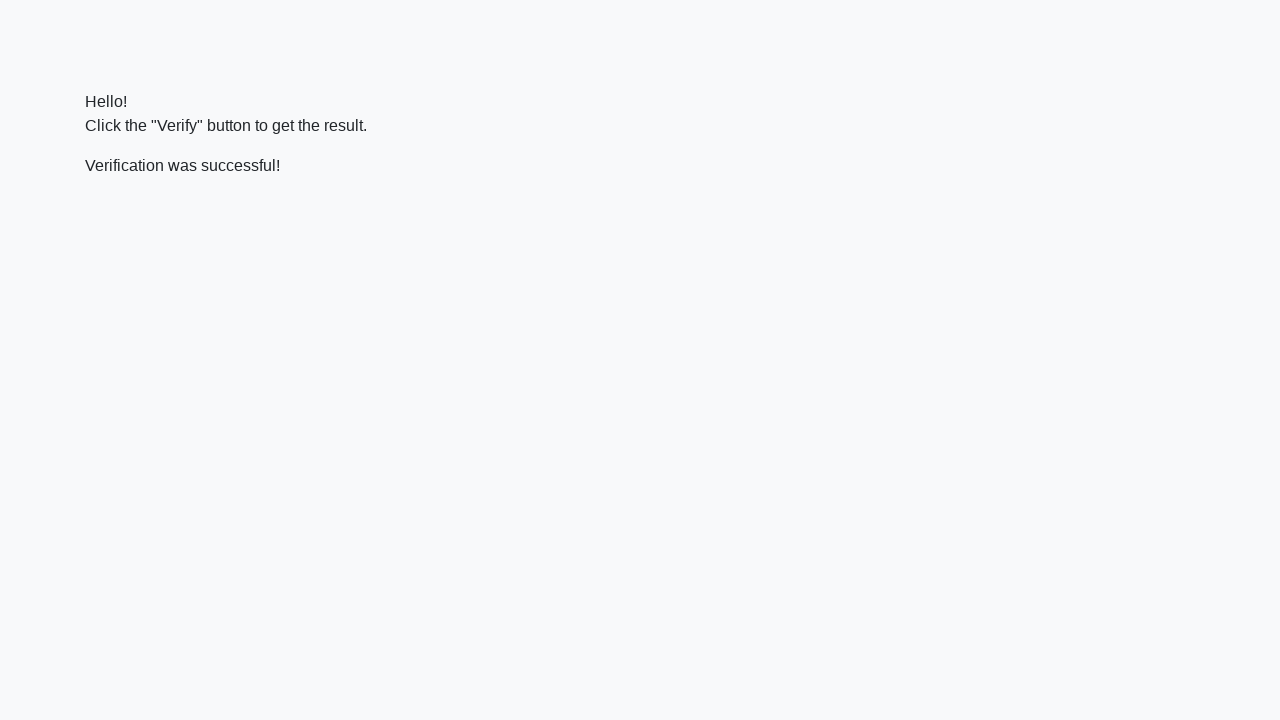

Waited for success message element to appear
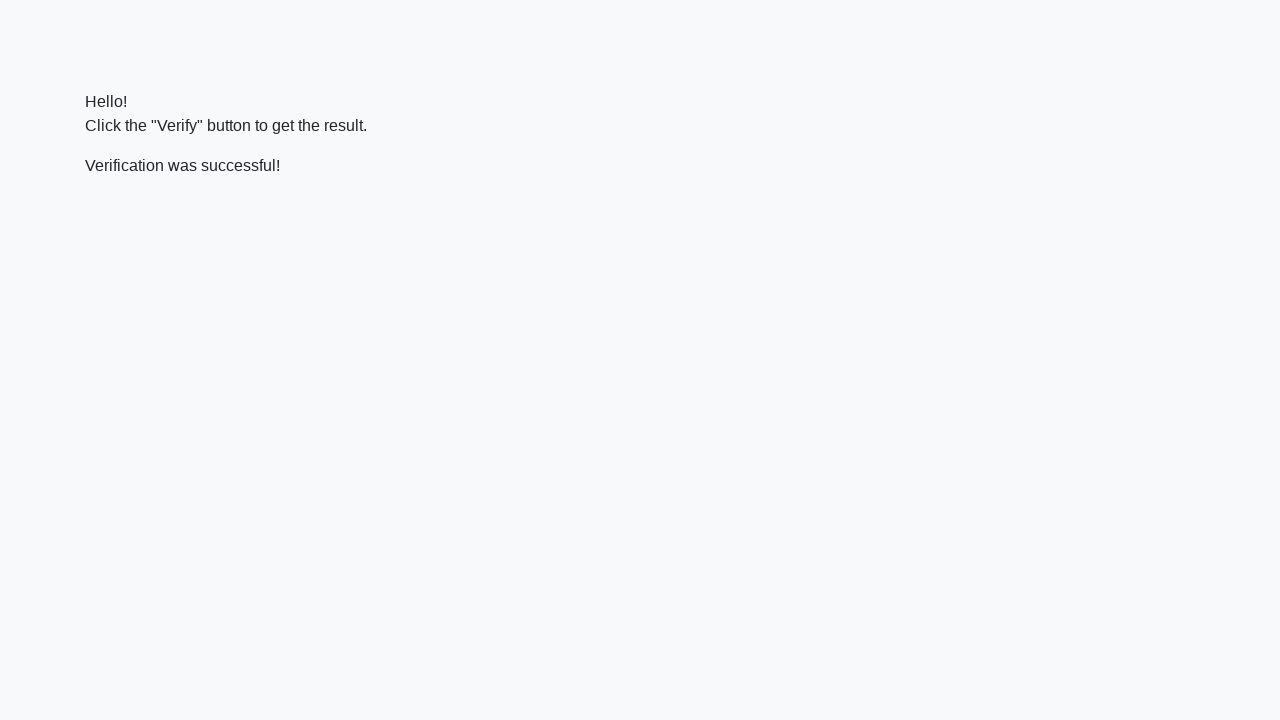

Retrieved success message text content
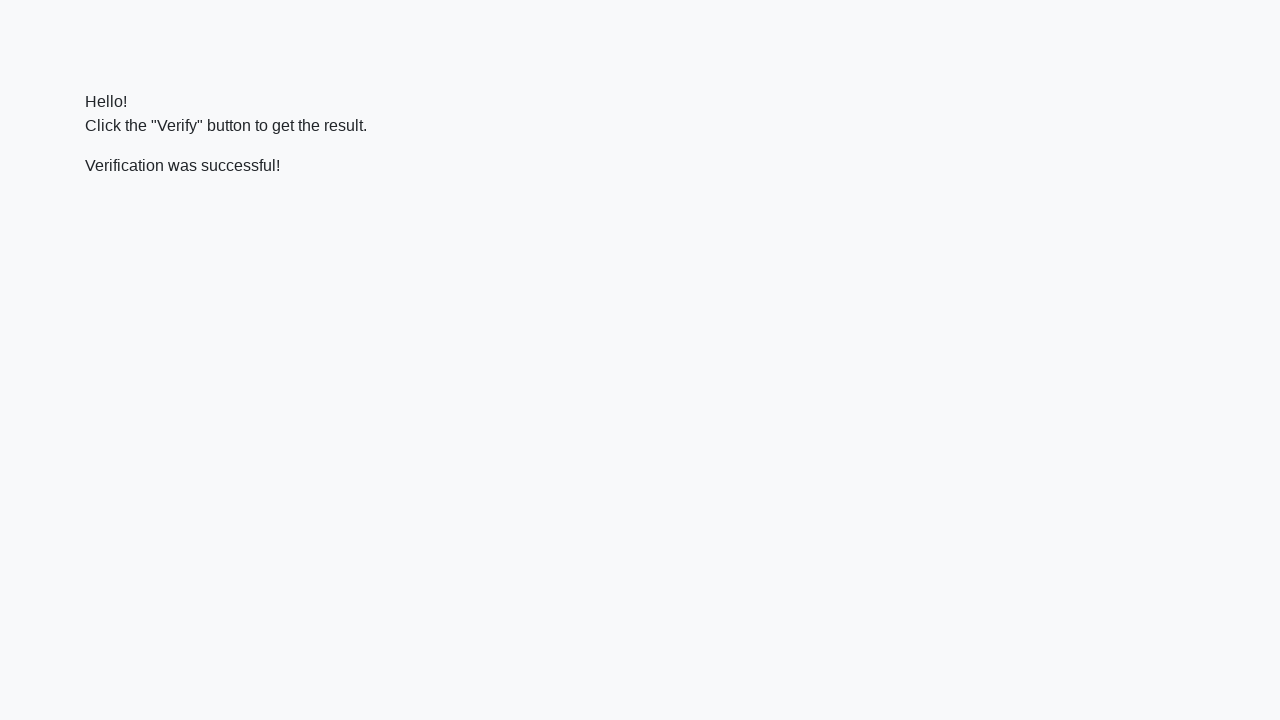

Verified that success message contains 'successful'
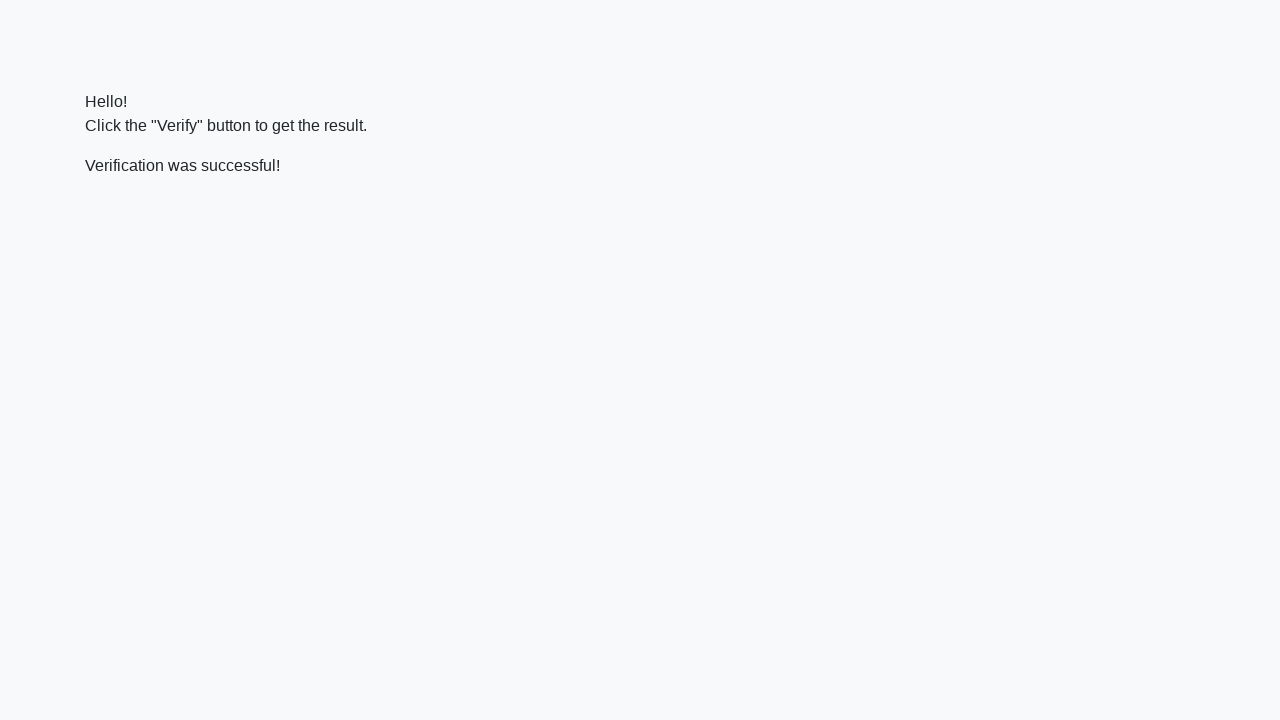

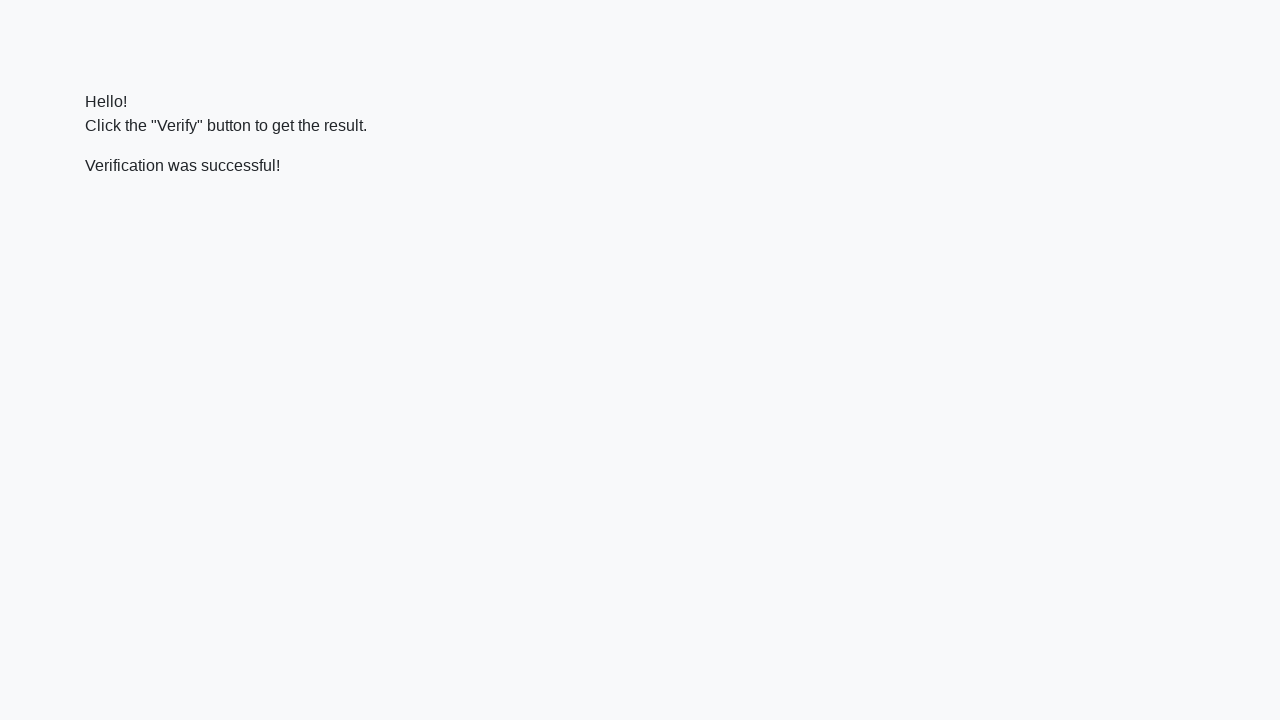